Tests window handling by opening links in new tabs, then closing all tabs except the main page

Starting URL: https://www.toolsqa.com/selenium-webdriver/window-handle-in-selenium/

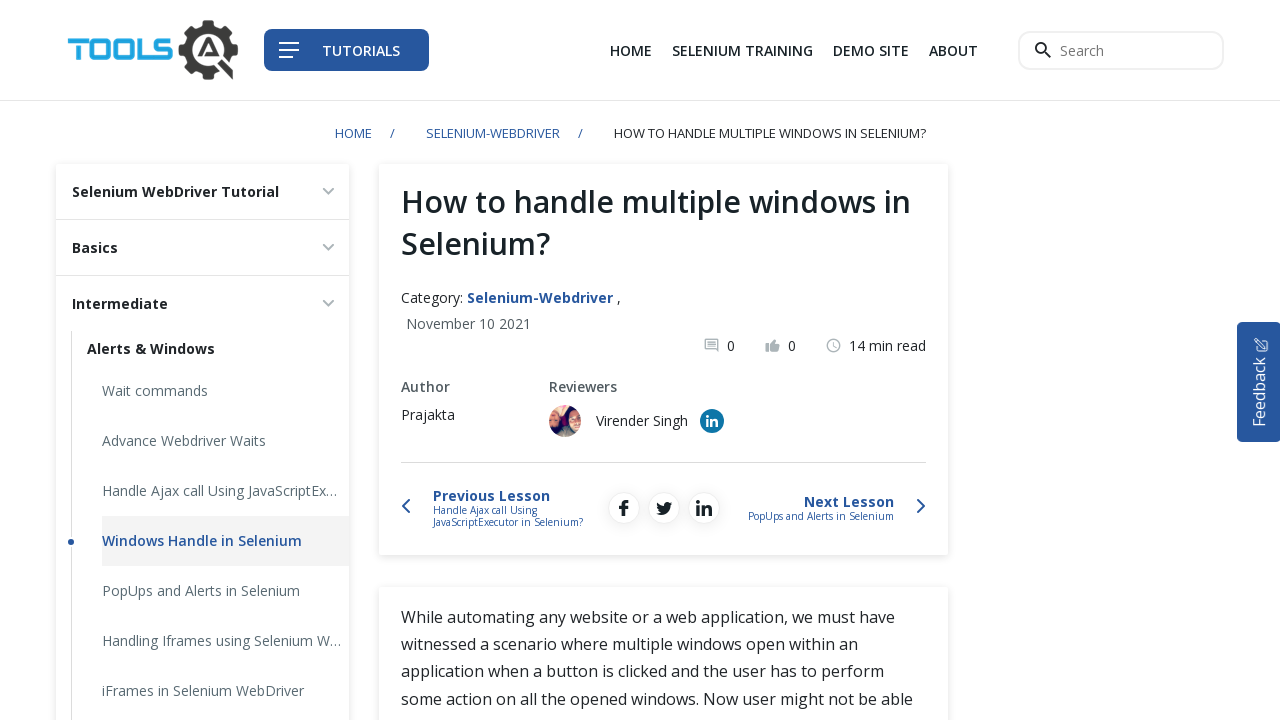

Stored reference to main page
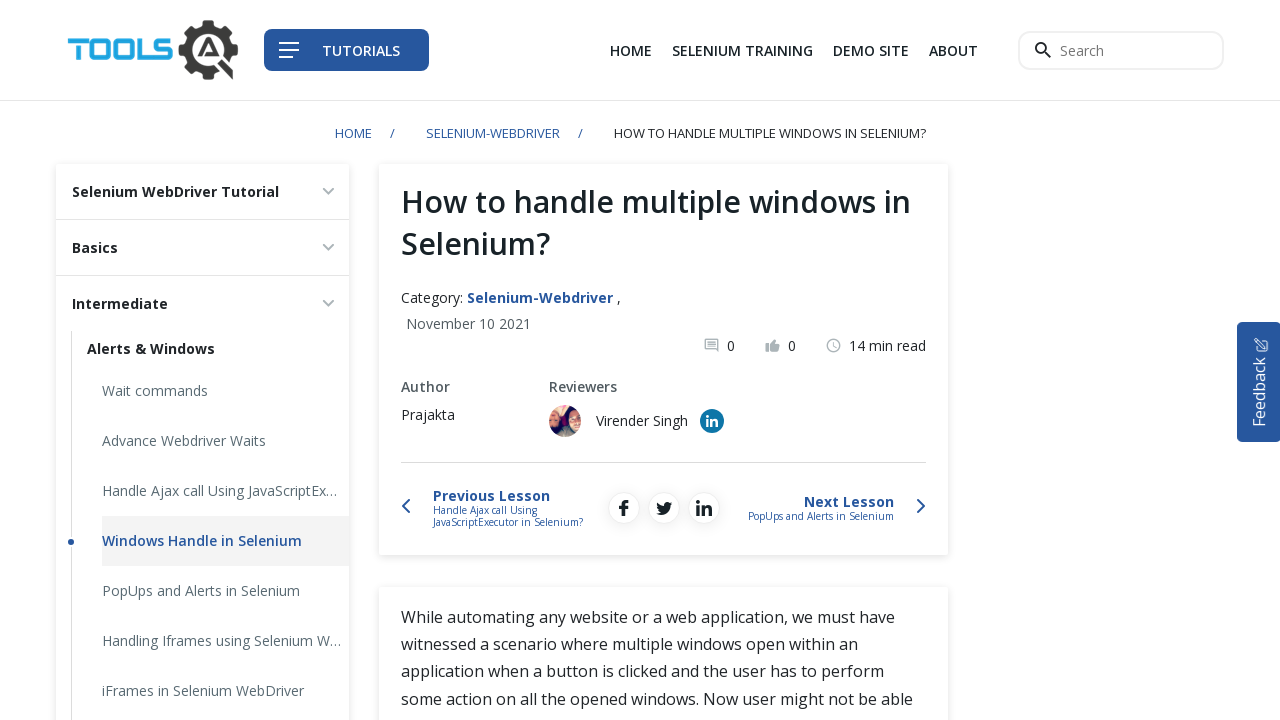

Navigated to window handle test page
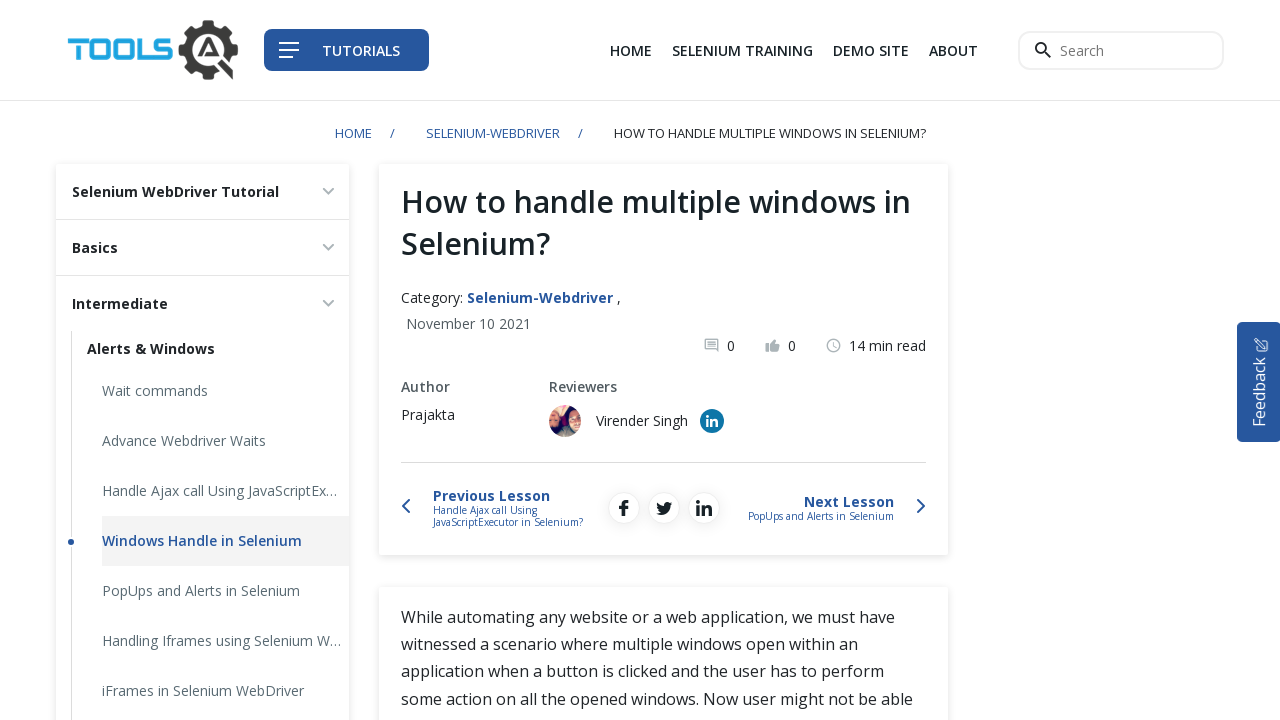

Located all links that open in new tabs
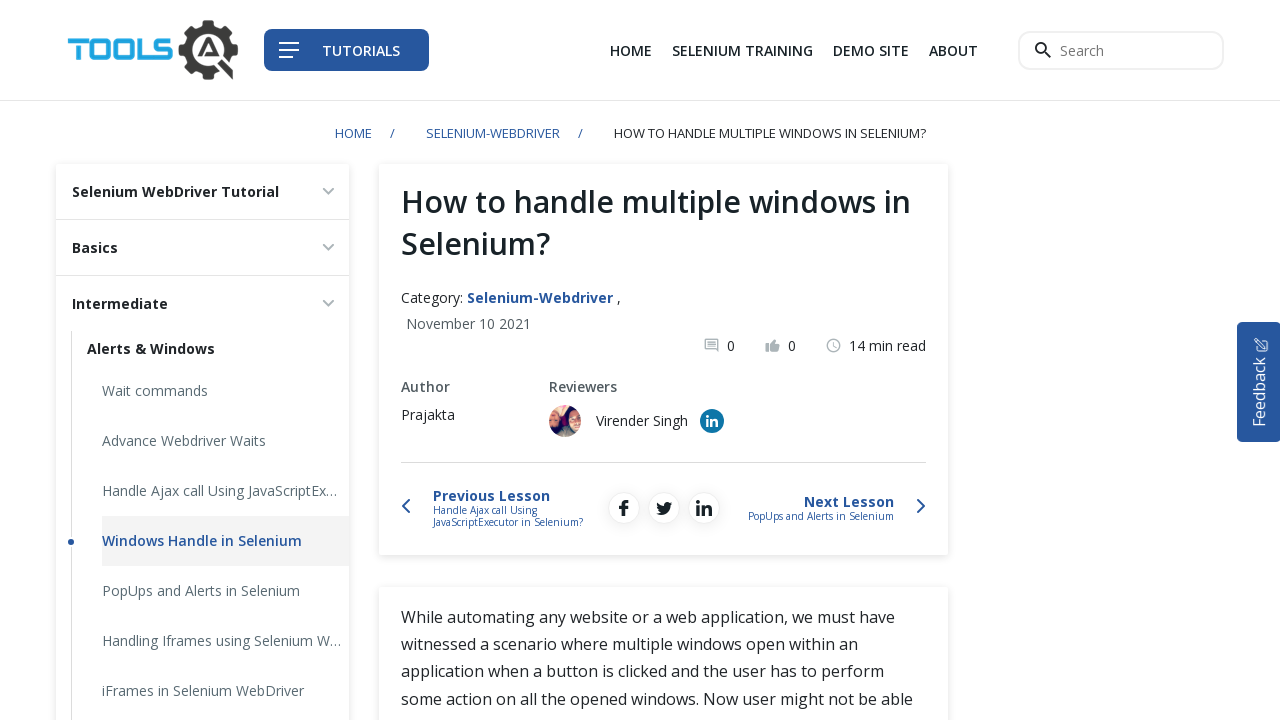

Clicked first link to open new tab at (871, 50) on a[target='_blank'] >> nth=0
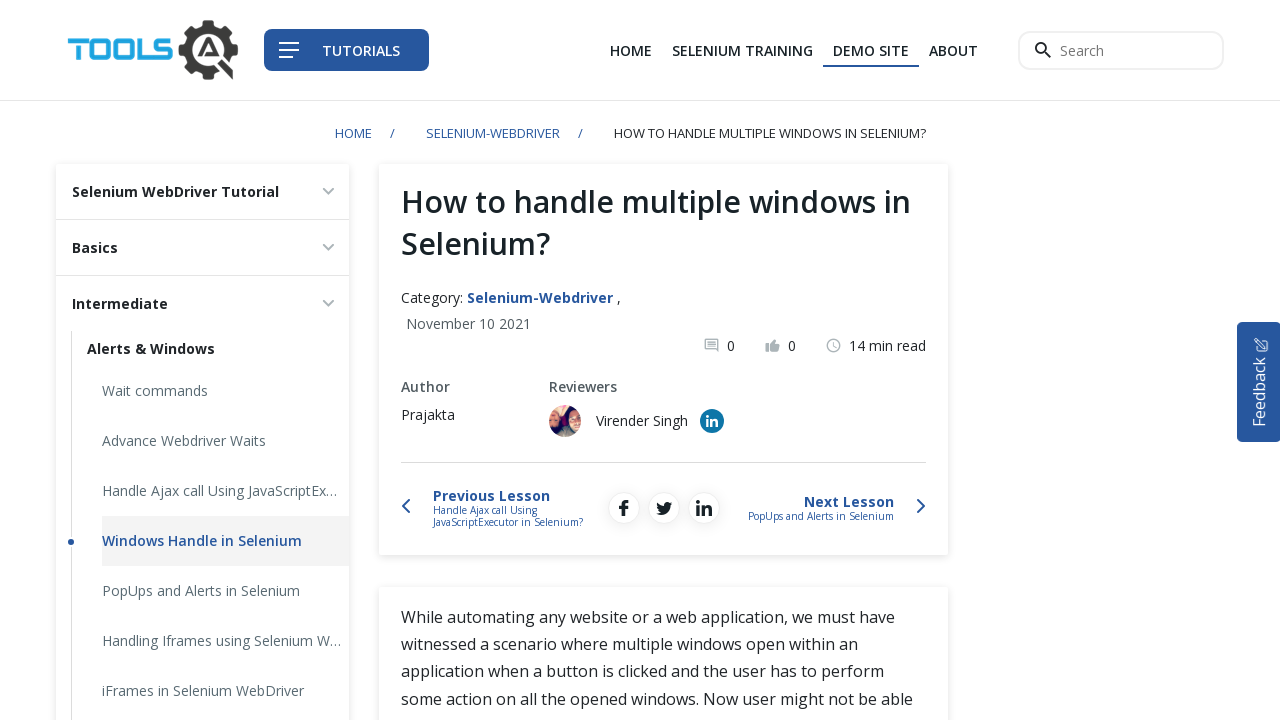

First popup page opened successfully
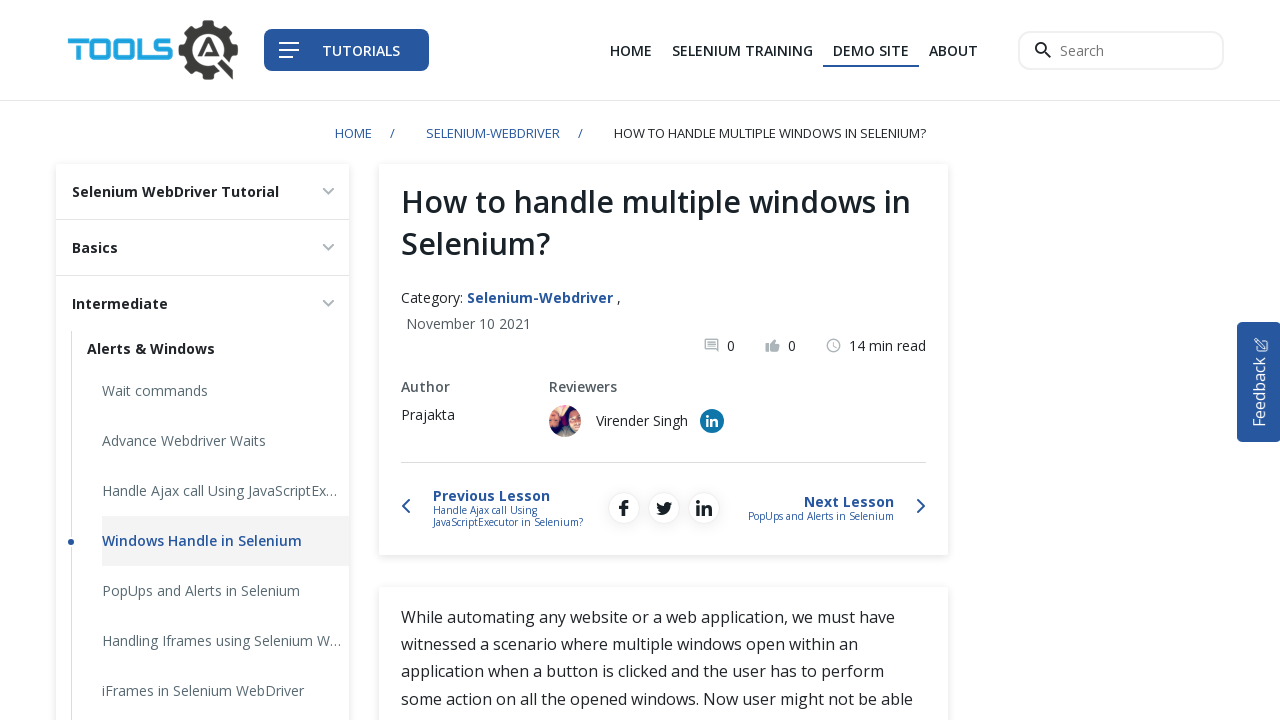

Clicked second link to open new tab at (712, 421) on a[target='_blank'] >> nth=1
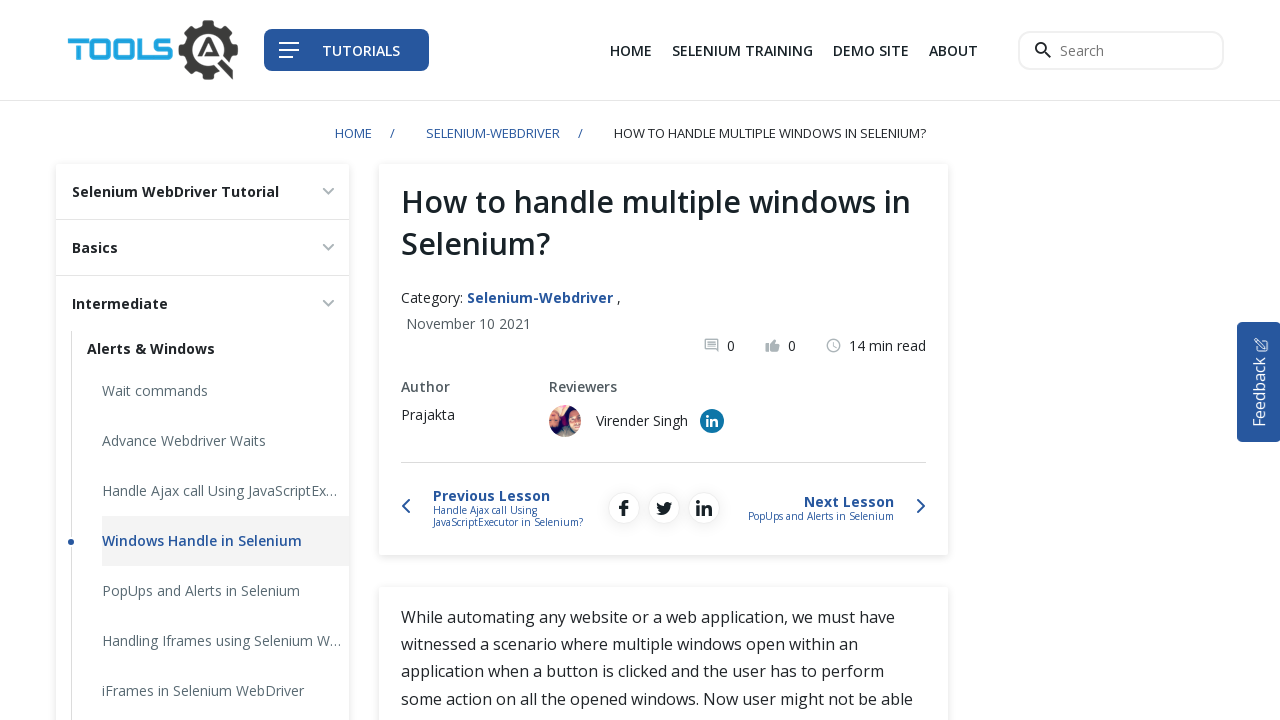

Second popup page opened successfully
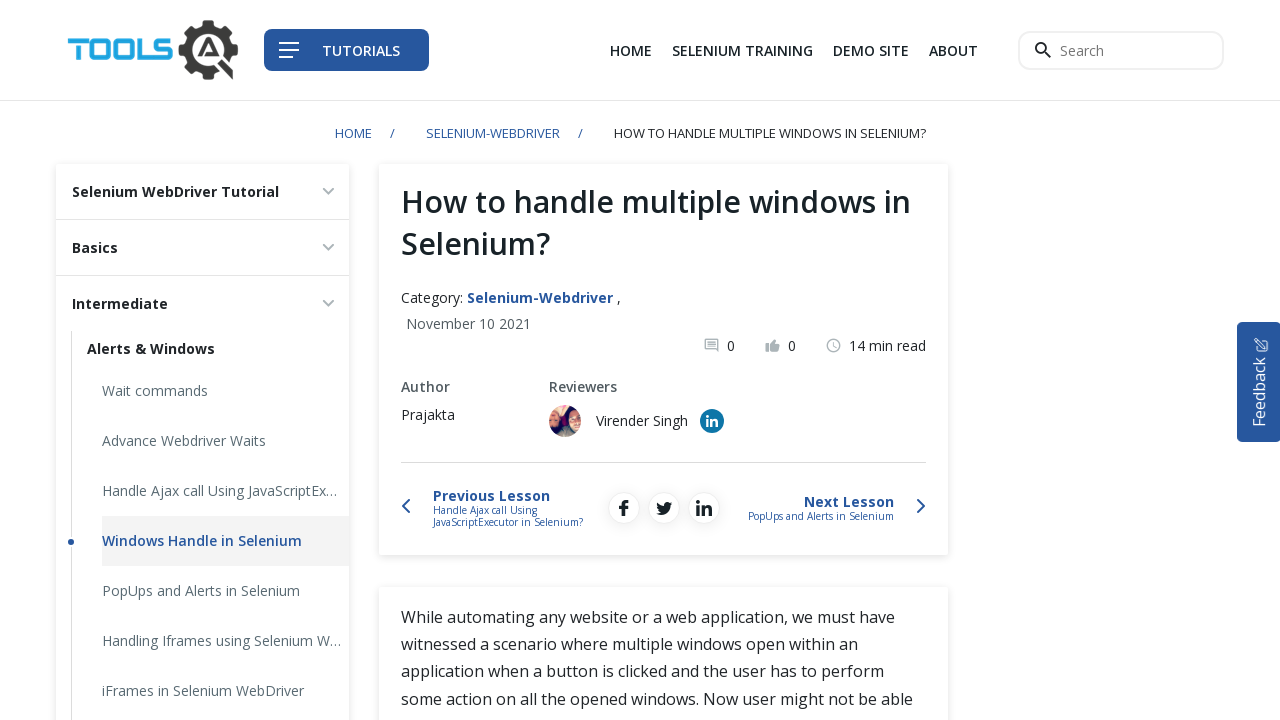

Closed first popup window
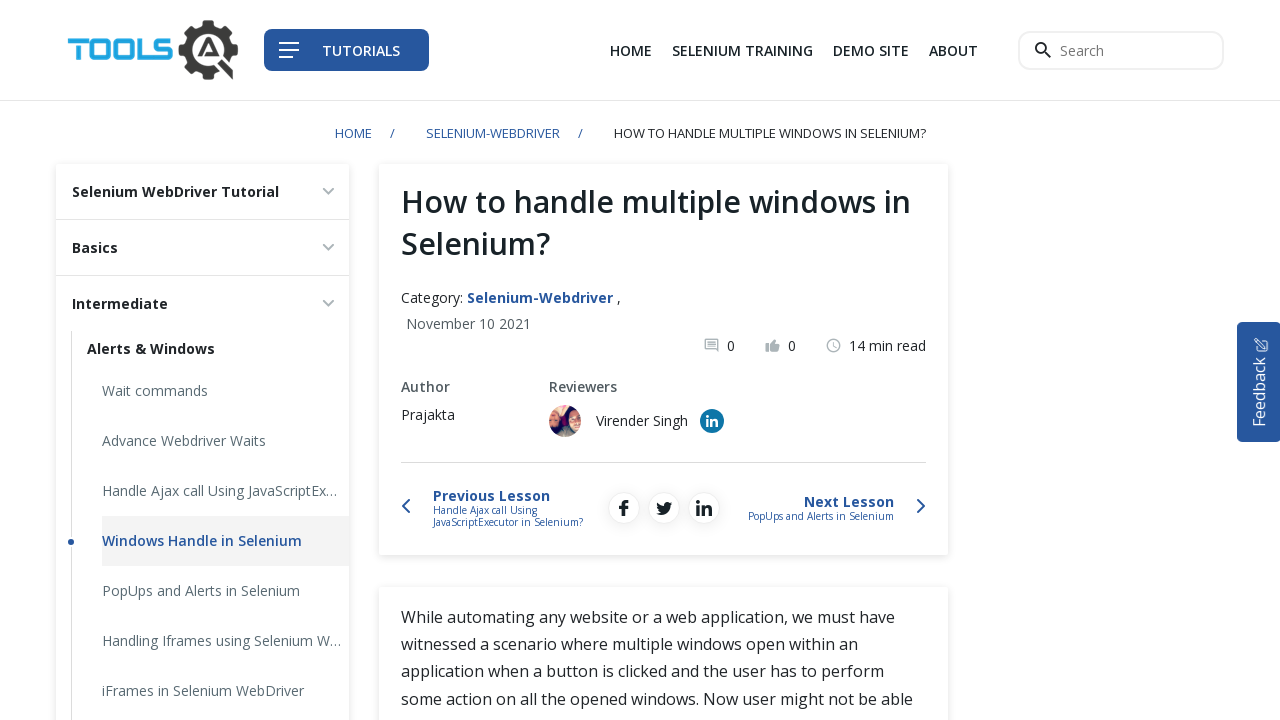

Closed second popup window
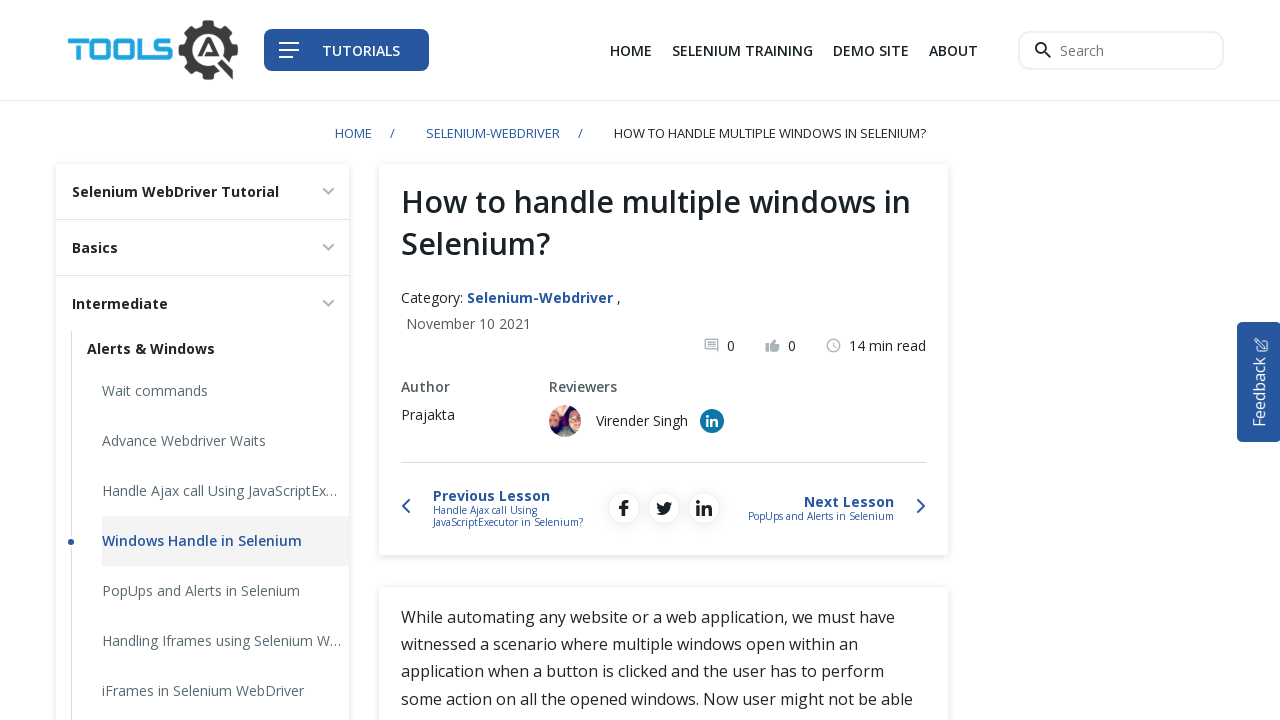

All popup windows closed, main page remains active
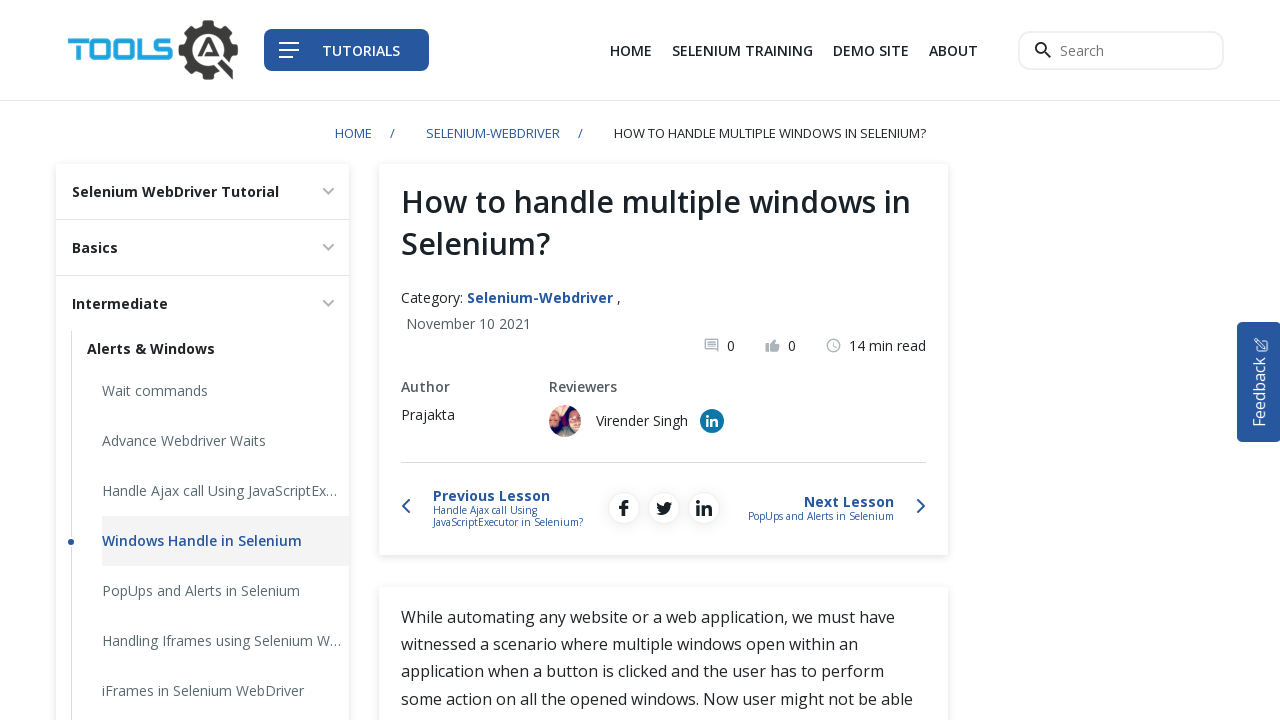

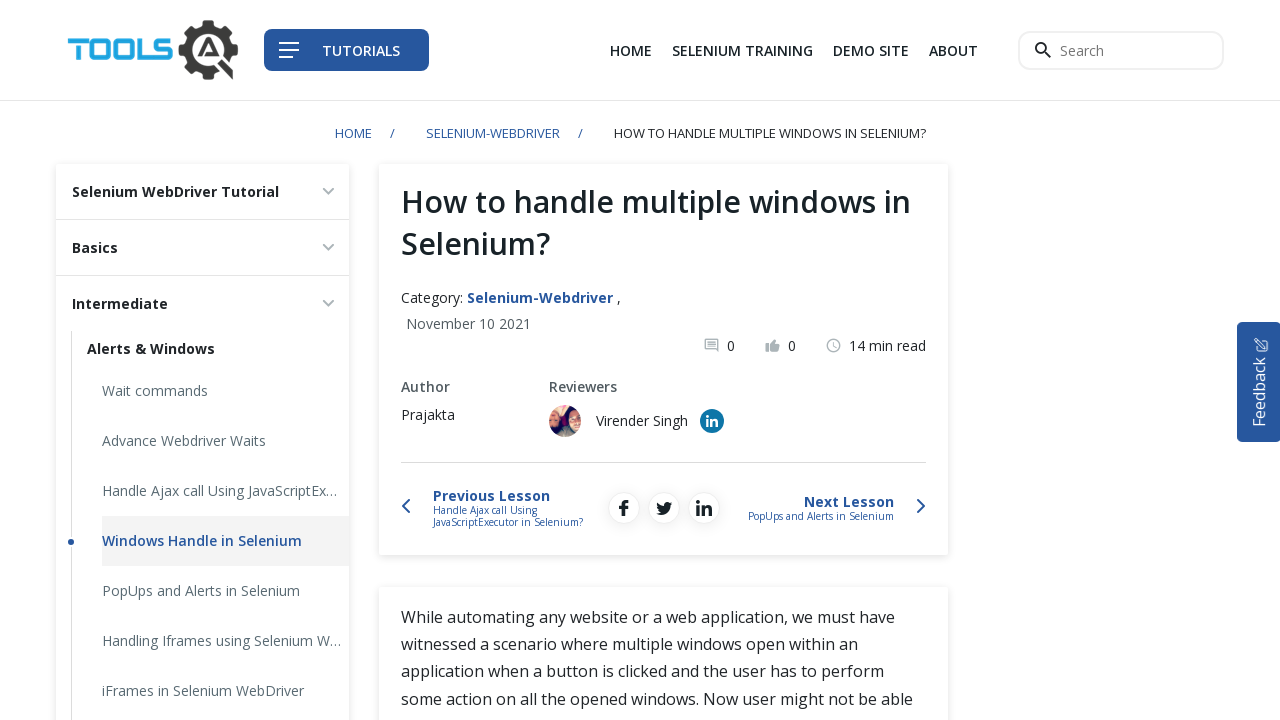